Tests car form submission by filling all fields and clicking the submit button

Starting URL: https://carros-crud.vercel.app/

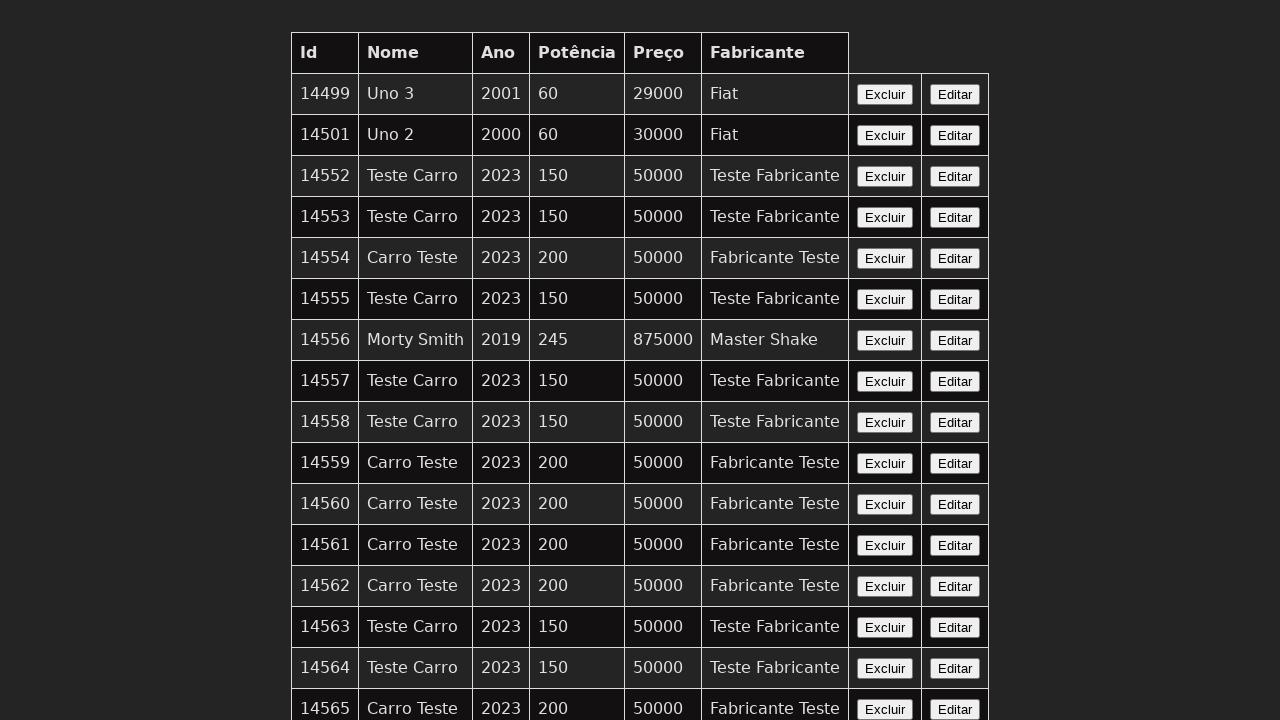

Car form loaded and input field 'nome' is visible
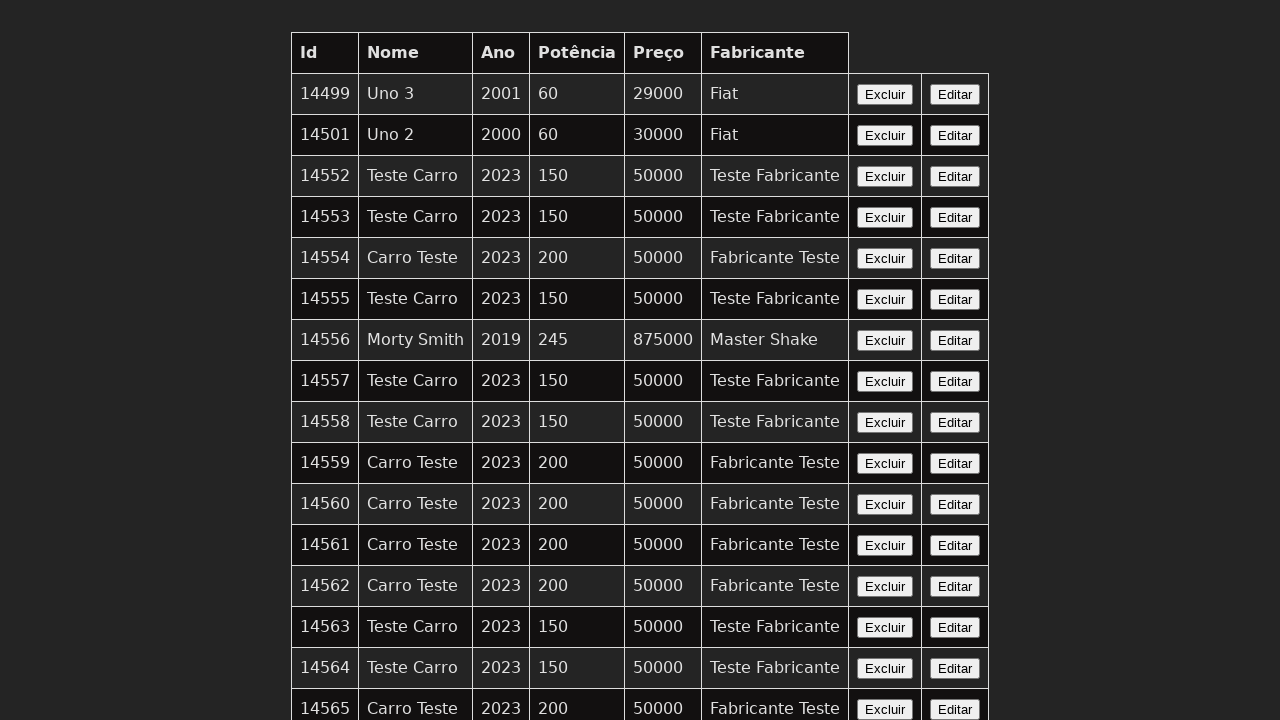

Filled 'nome' field with 'Teste Carro' on input[name='nome']
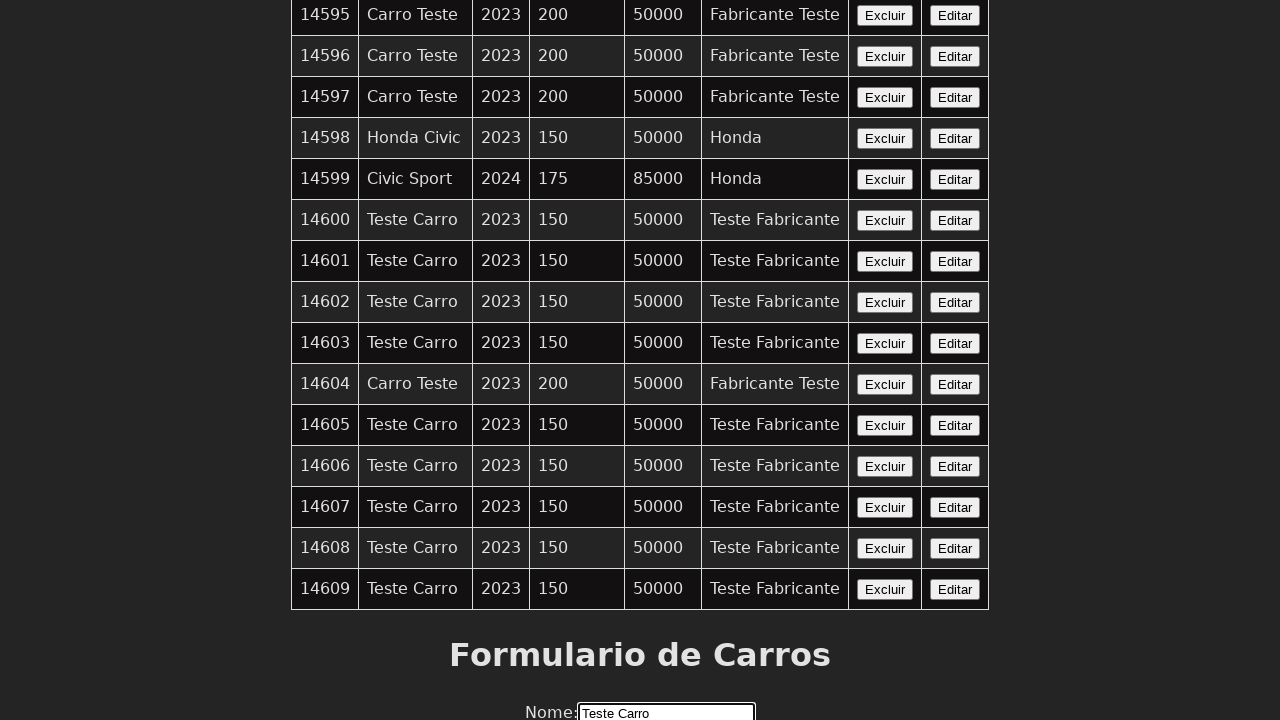

Filled 'ano' field with '2023' on input[name='ano']
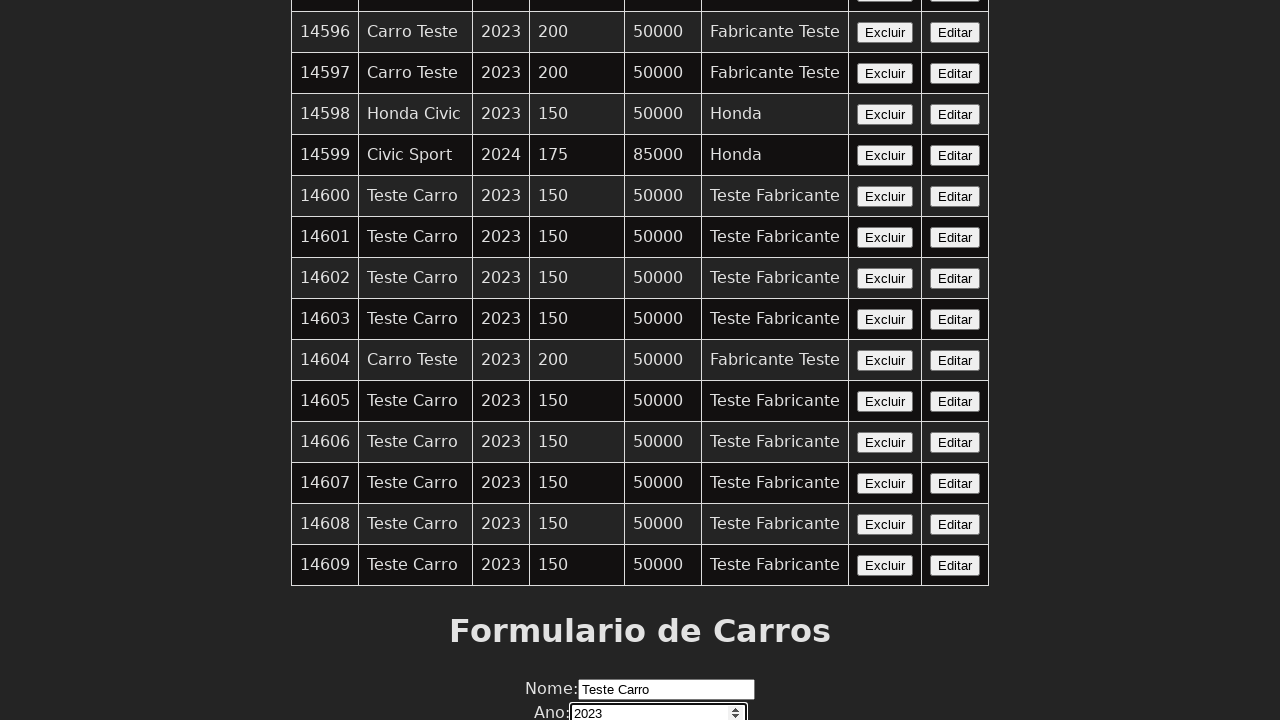

Filled 'potencia' field with '150' on input[name='potencia']
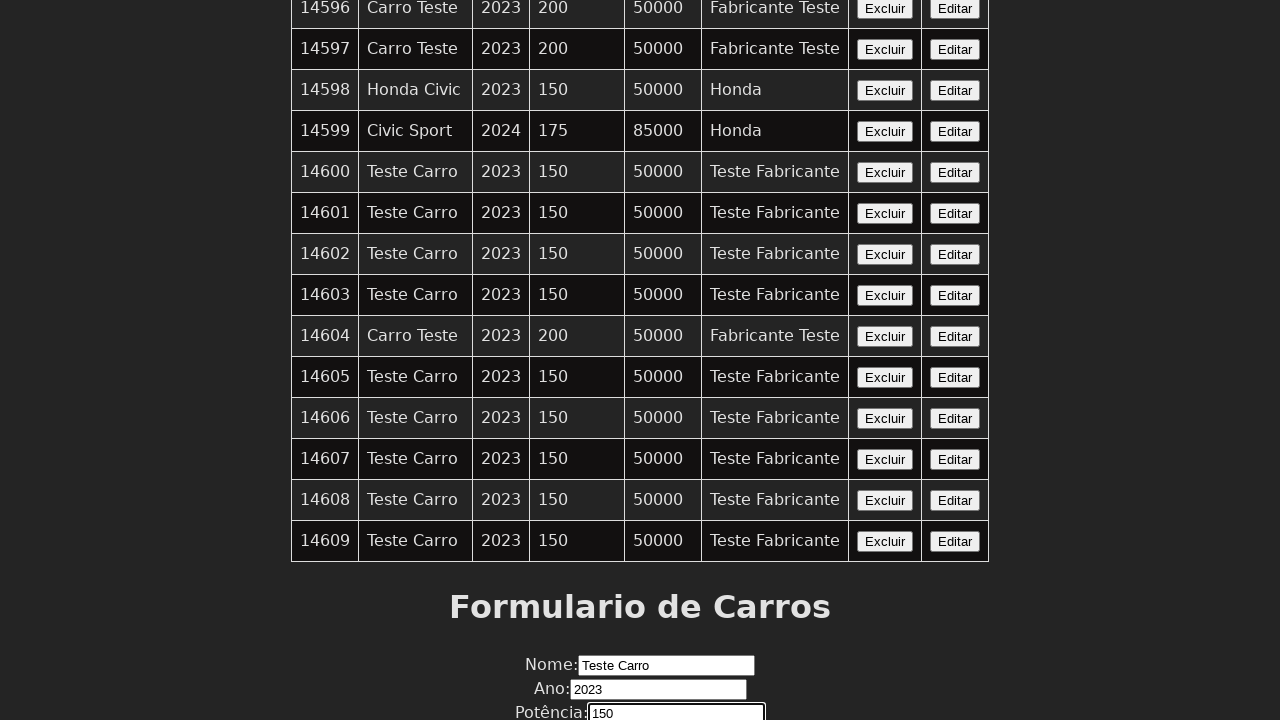

Filled 'preco' field with '50000' on input[name='preco']
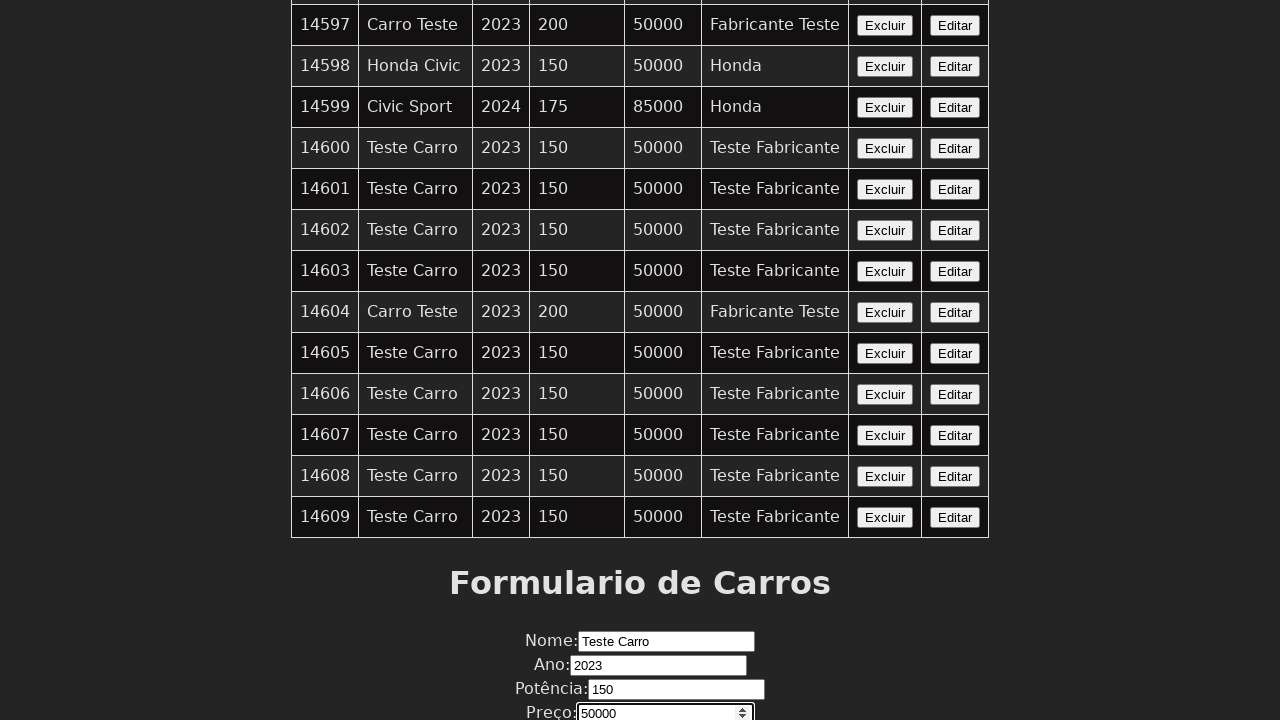

Filled 'fabricante' field with 'Teste Fabricante' on input[name='fabricante']
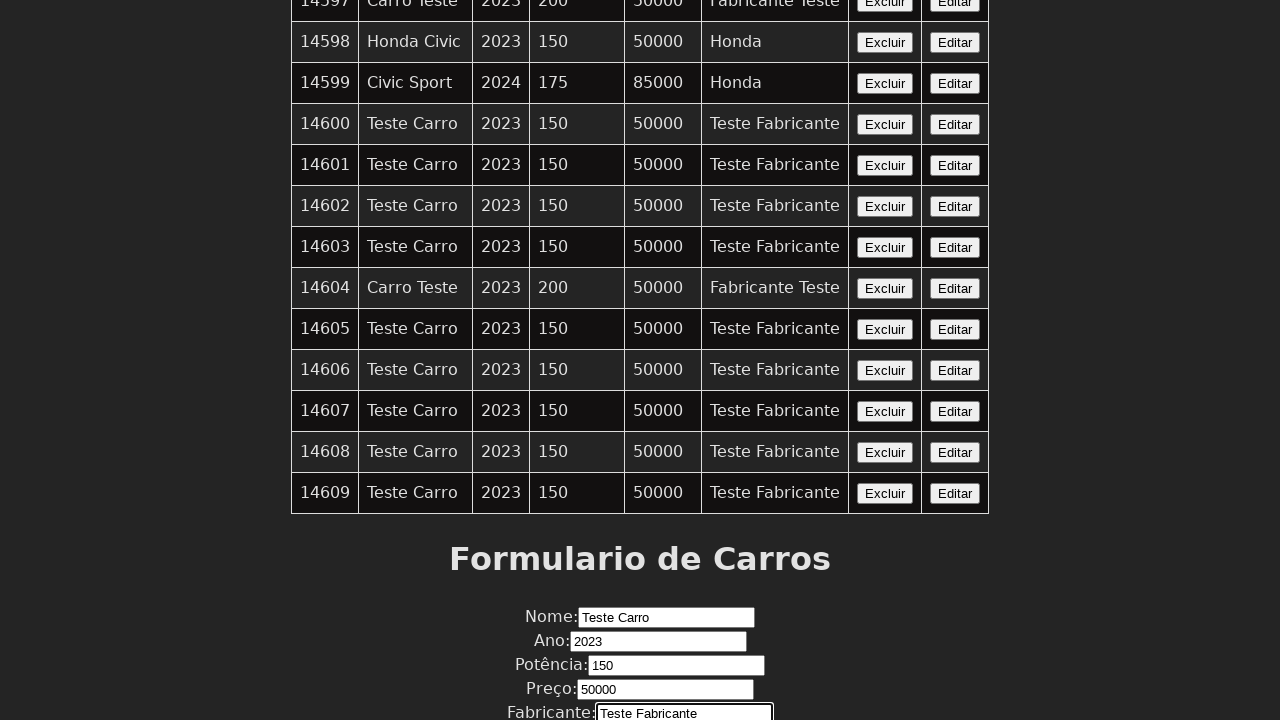

Clicked 'Enviar' submit button to submit car form at (640, 676) on xpath=//button[contains(text(),'Enviar')]
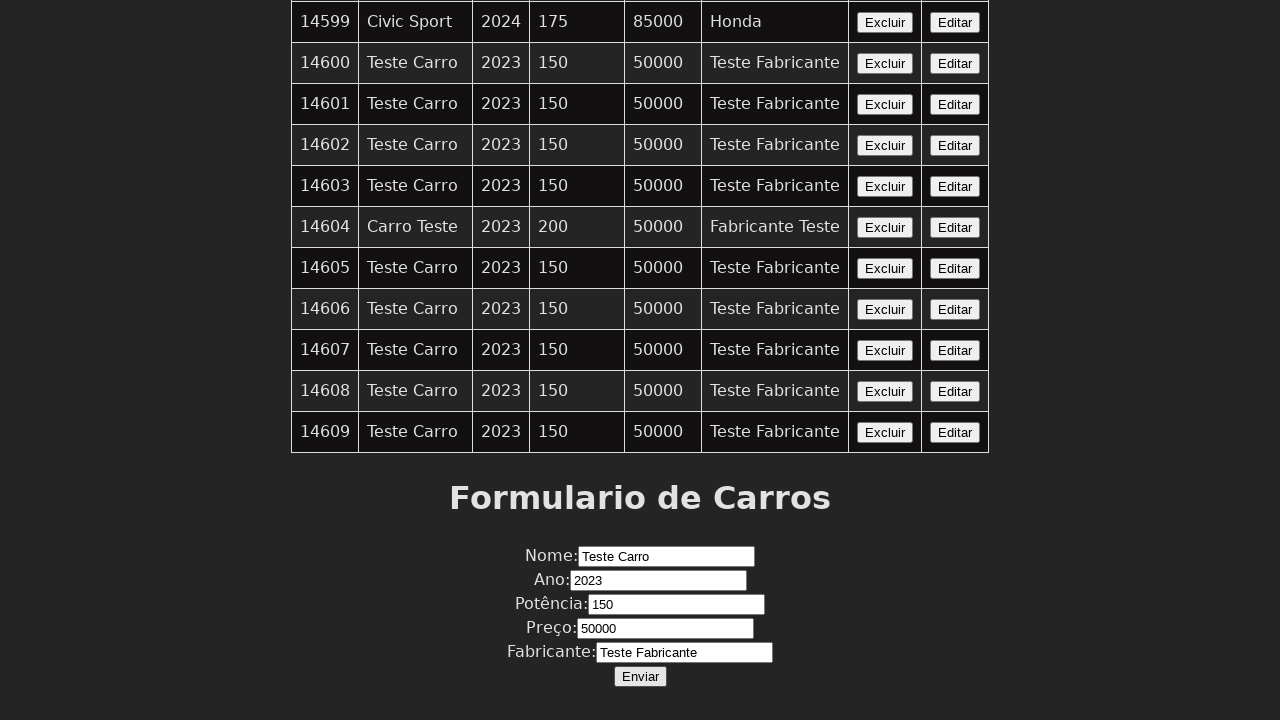

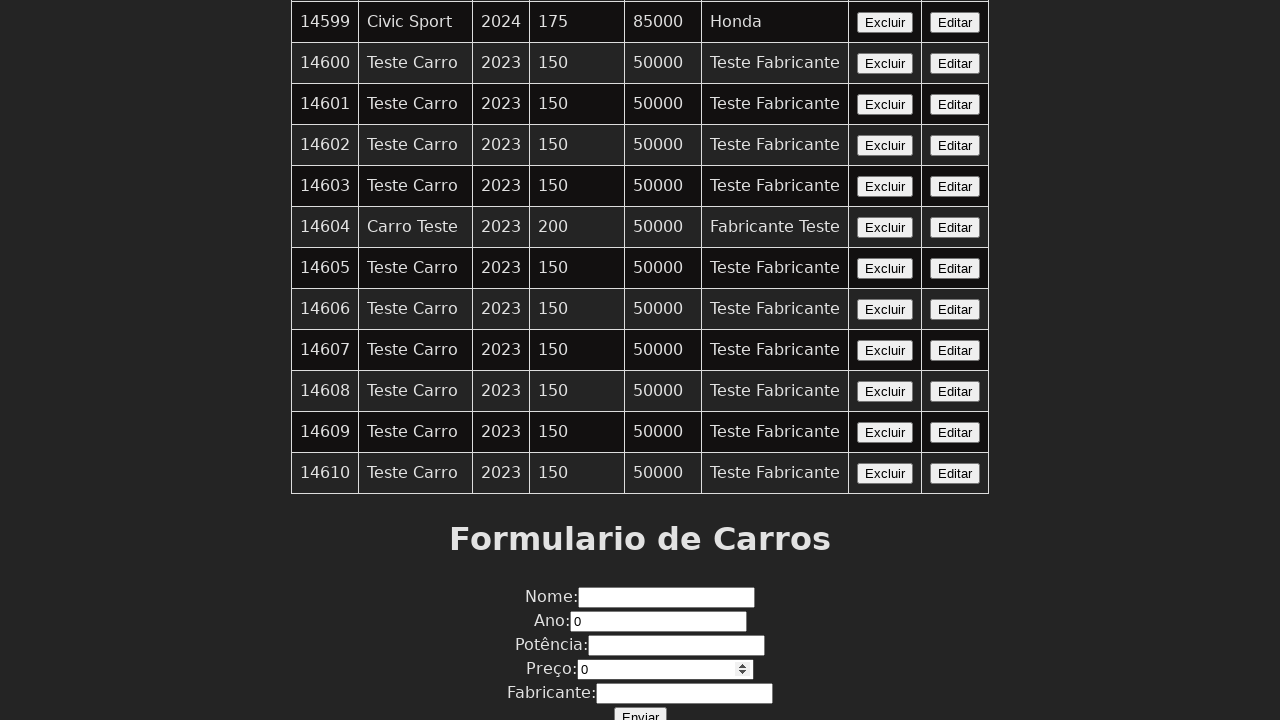